Verifies that the left panel navigation is visible on the Radio Button page

Starting URL: https://demoqa.com/radio-button

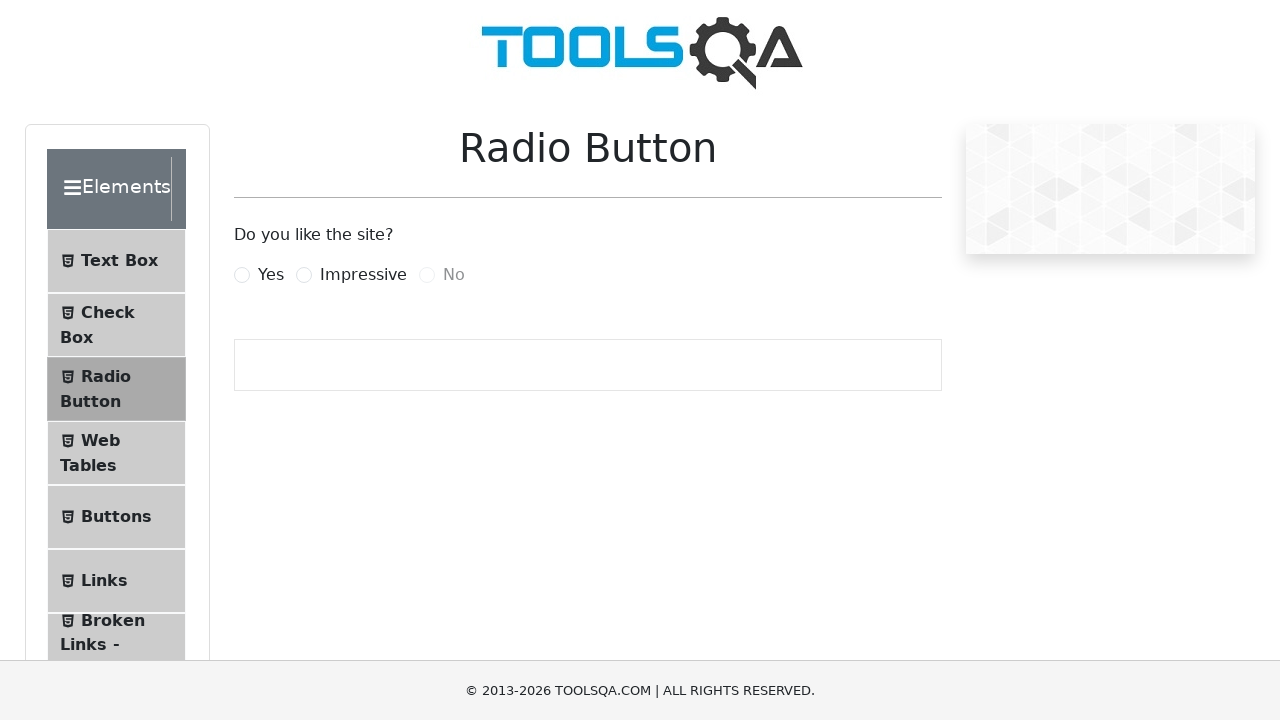

Navigated to Radio Button page
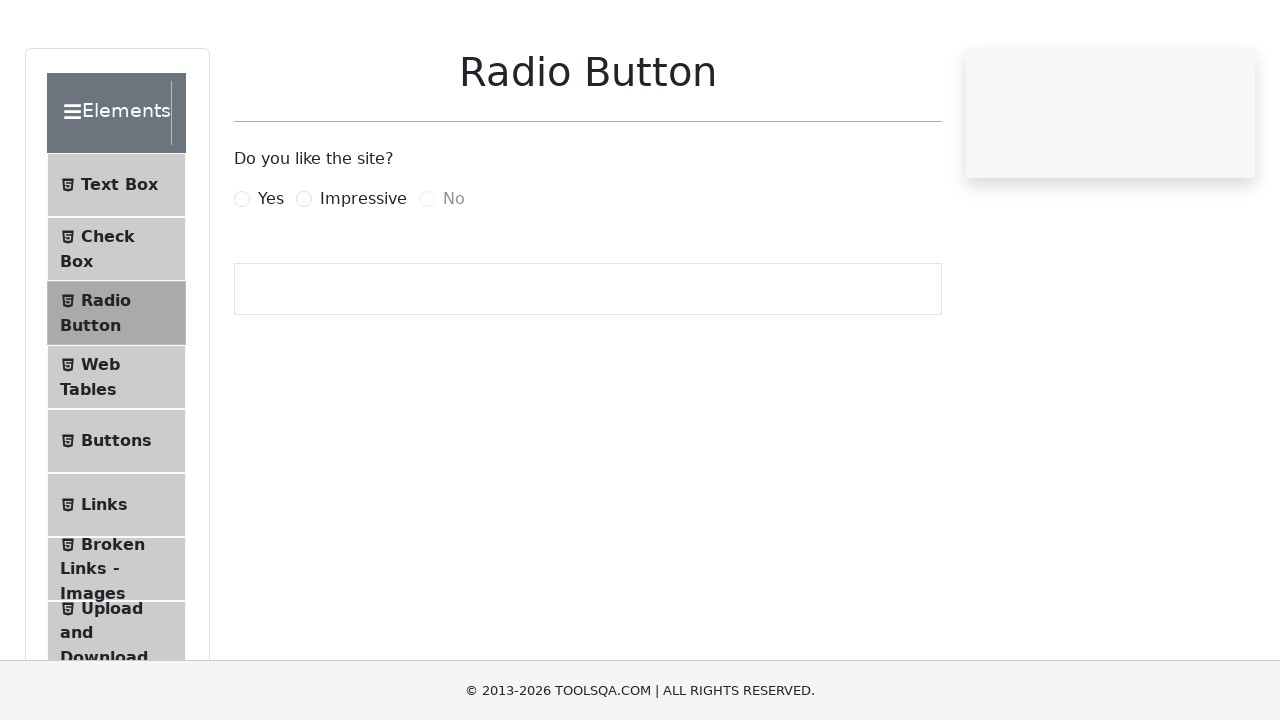

Left panel navigation is visible on Radio Button page
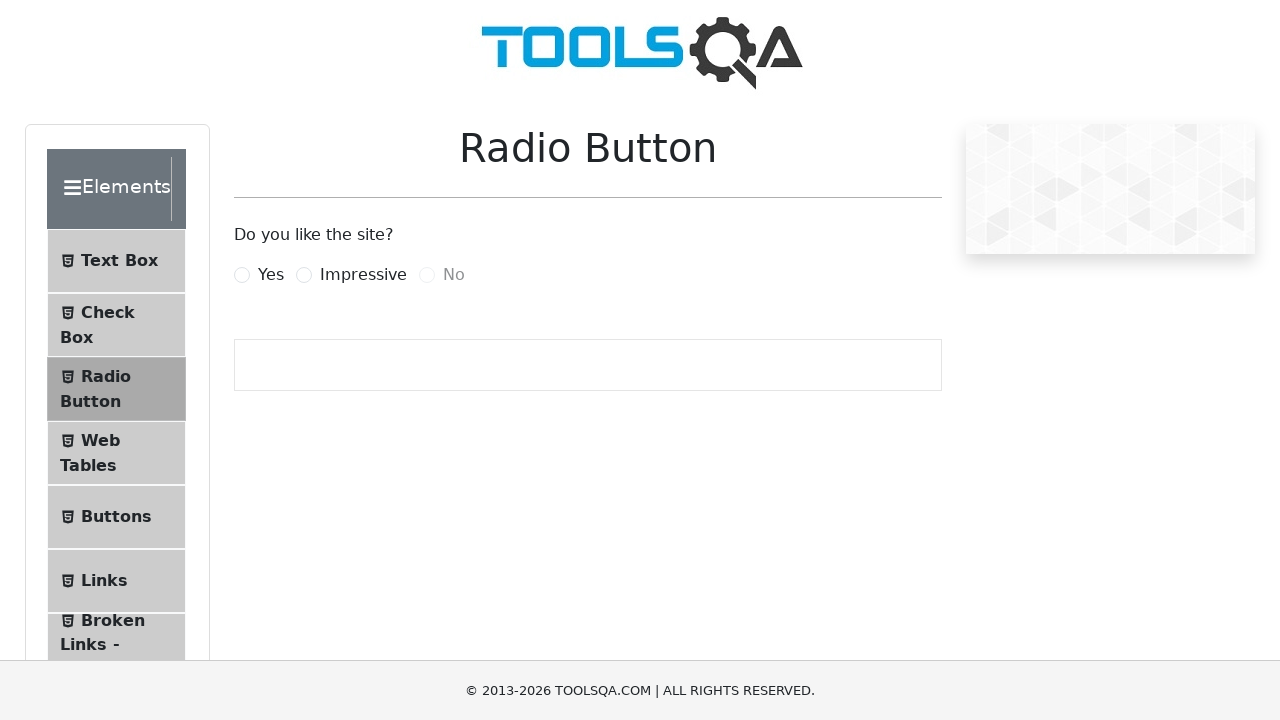

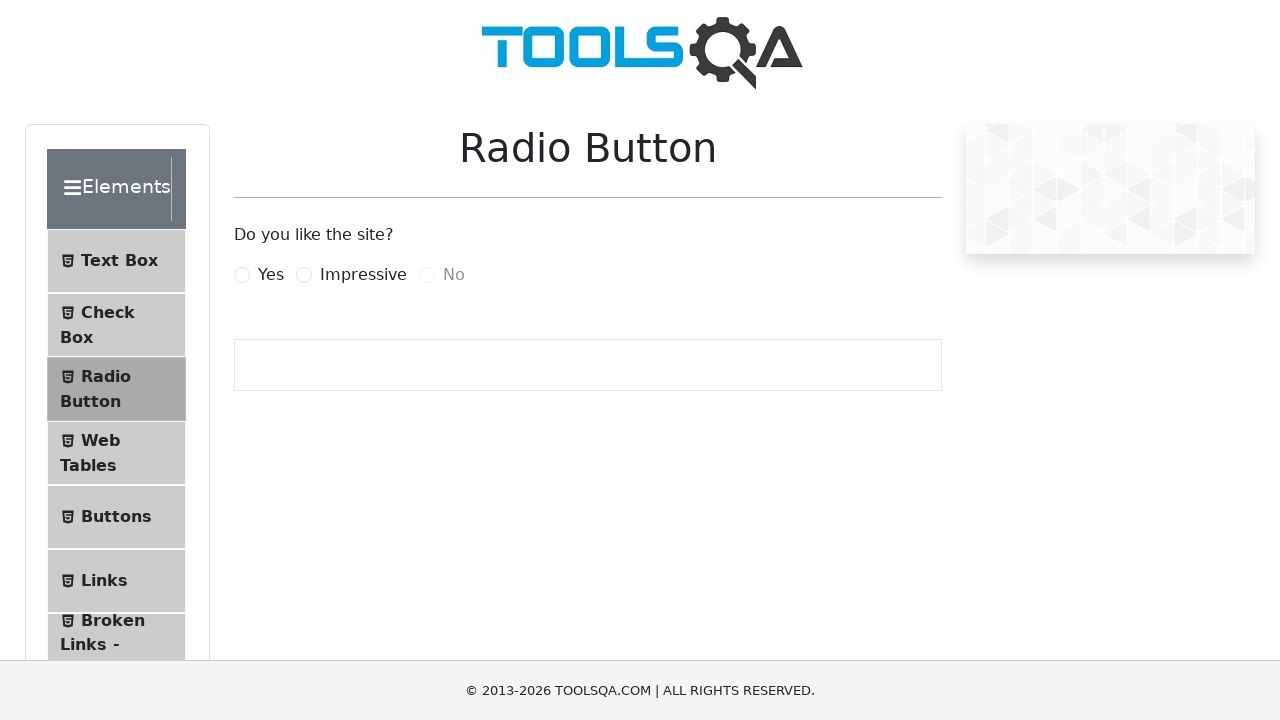